Tests browser tab switching by clicking a button that opens a new tab and then switching to verify the new tab URL

Starting URL: https://demoqa.com/browser-windows

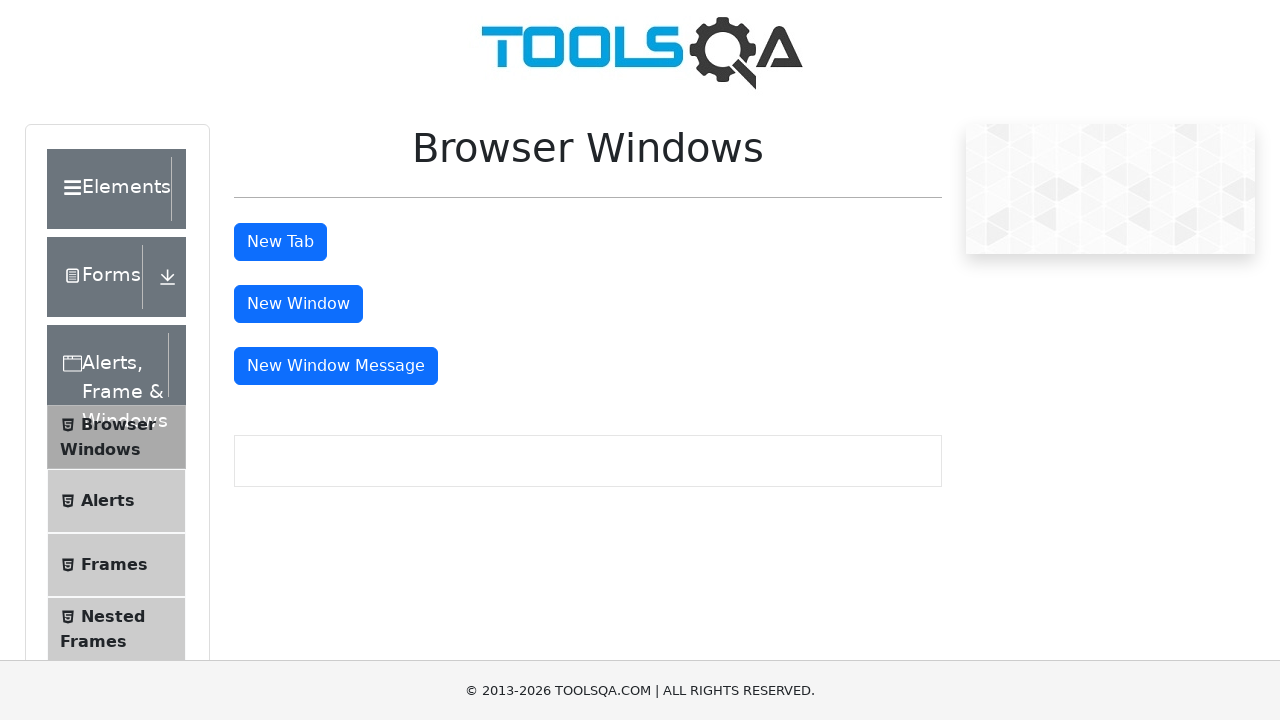

Clicked button to open new tab at (280, 242) on #tabButton
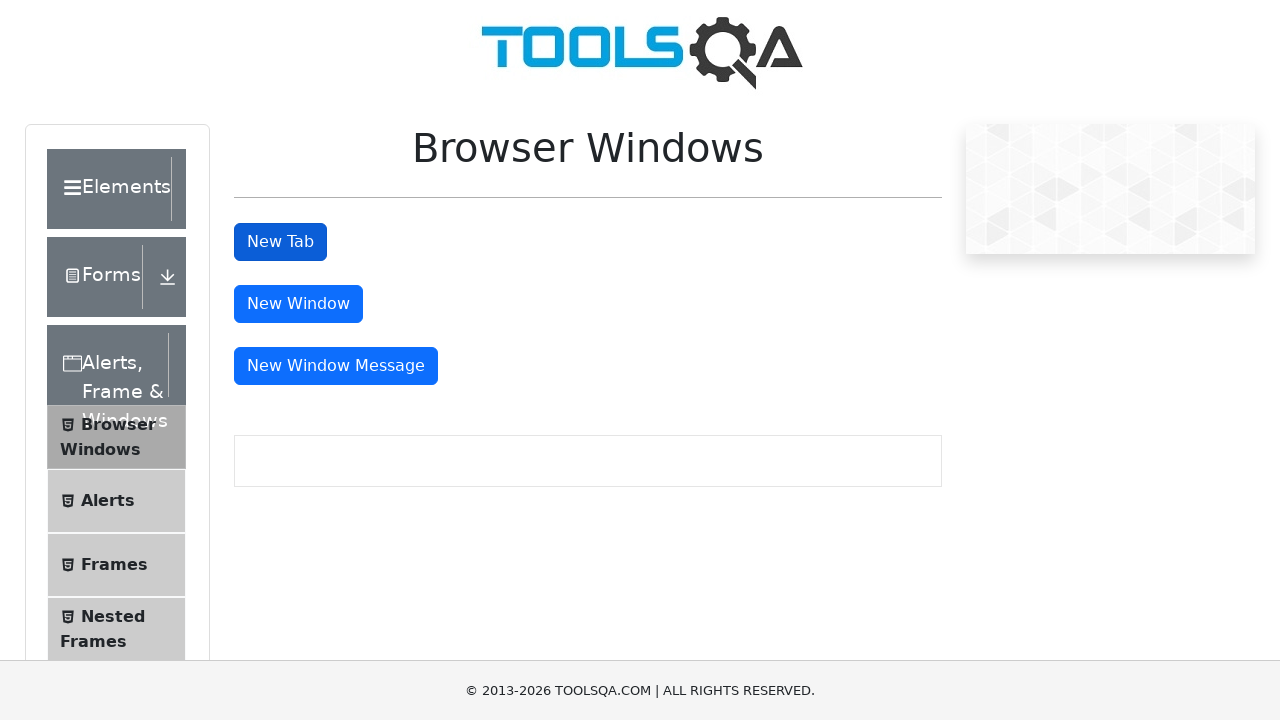

Captured new tab reference after opening
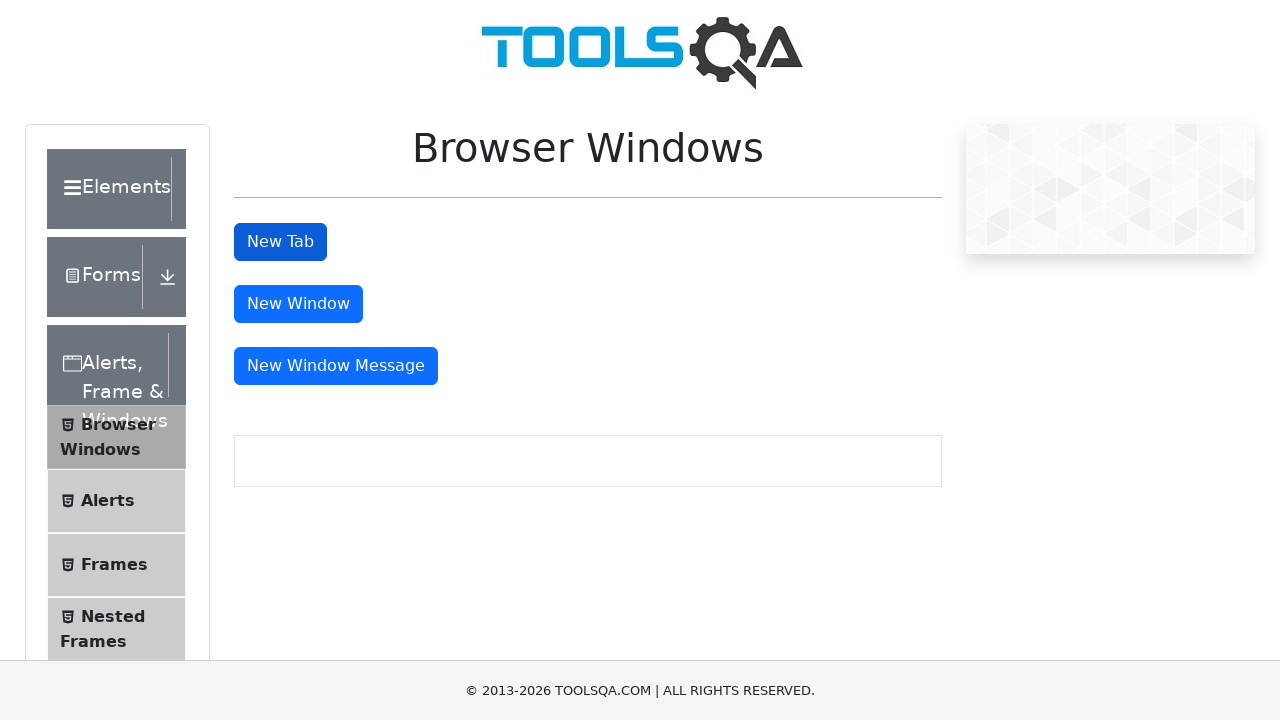

New tab loaded successfully
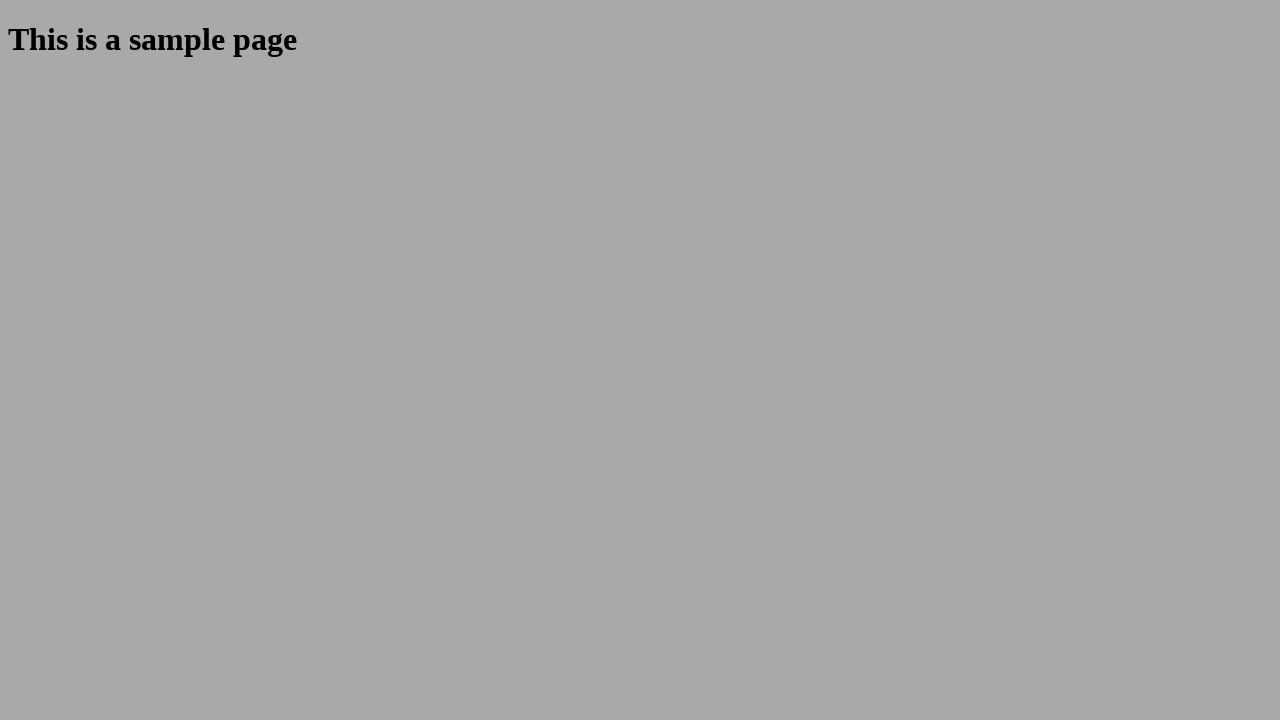

Verified 2 browser tabs are open
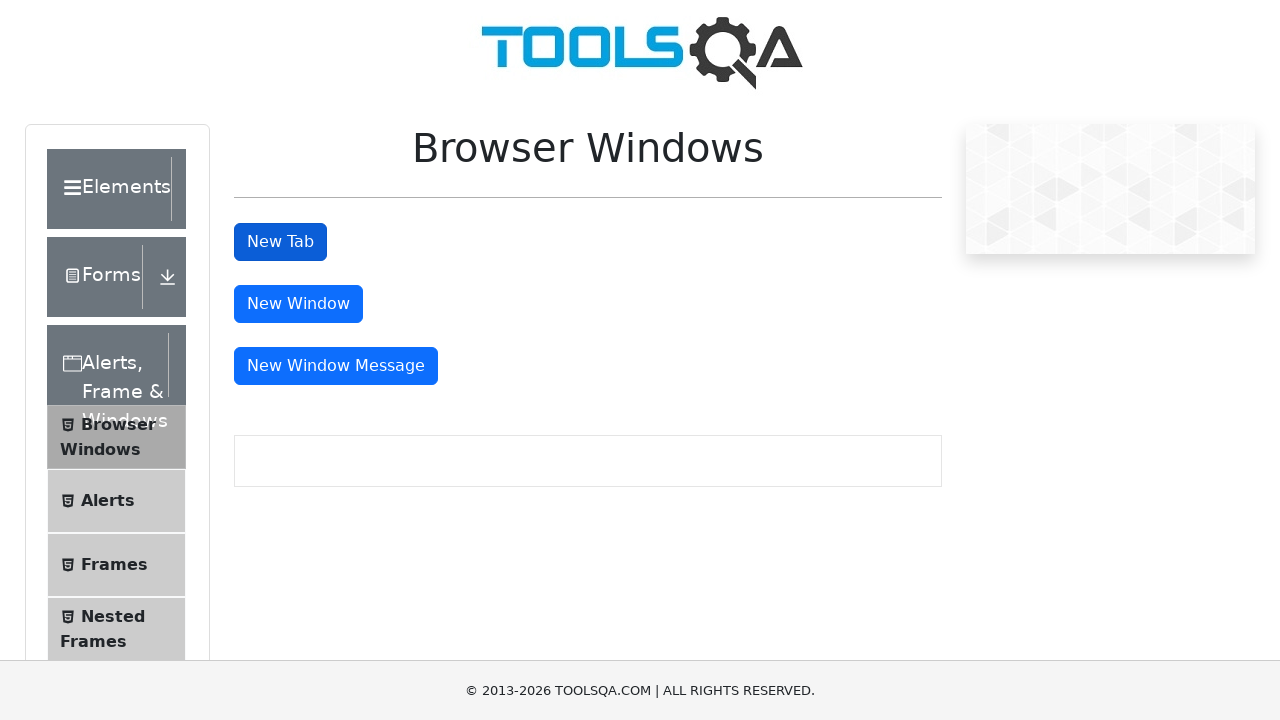

Verified new tab URL is https://demoqa.com/sample
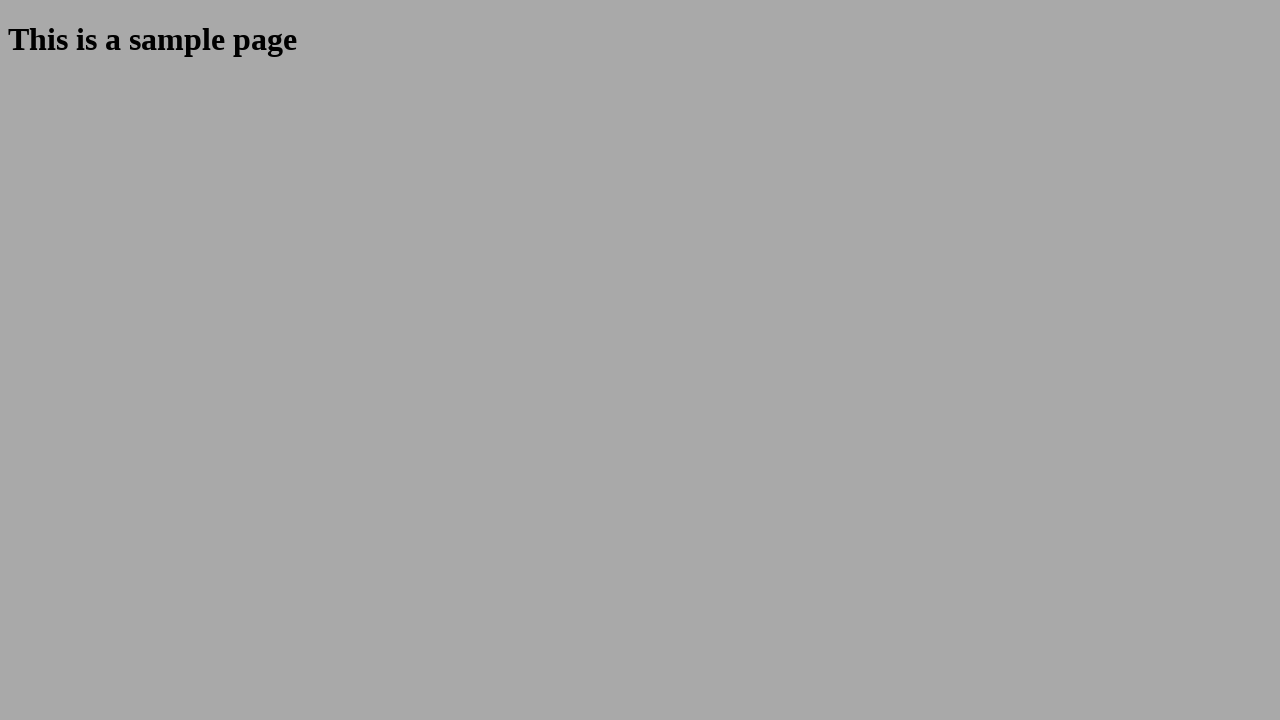

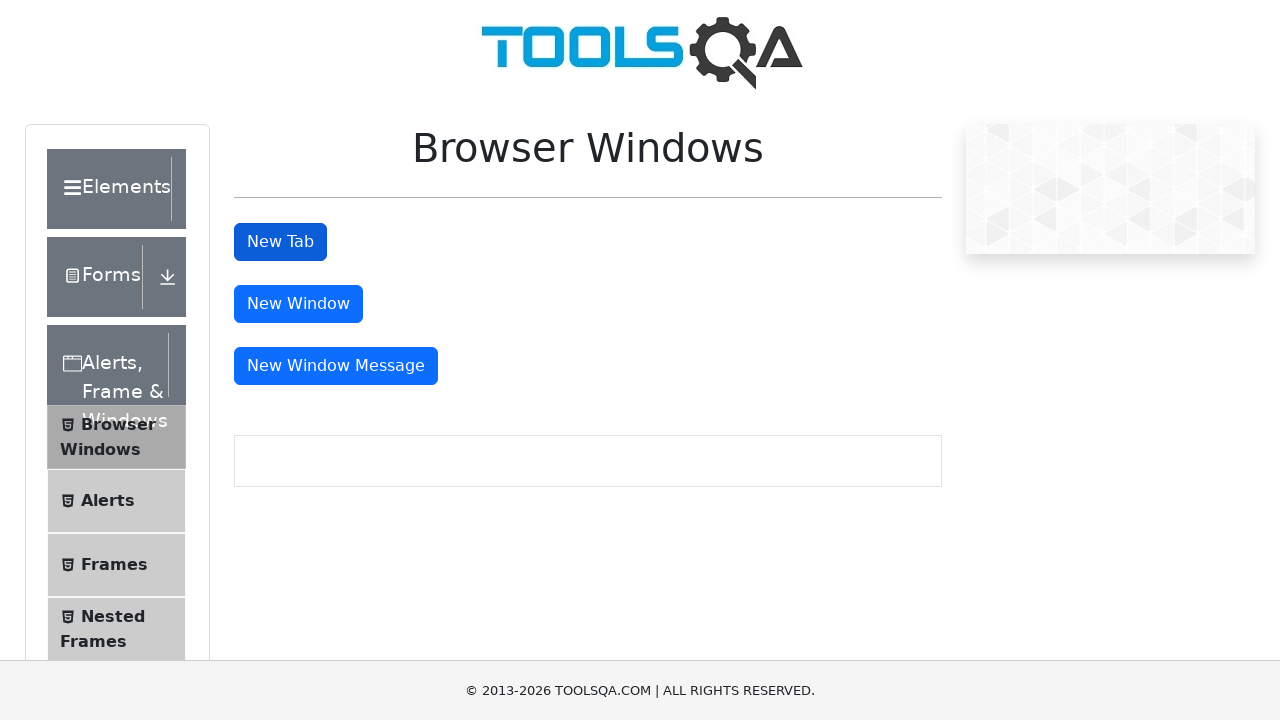